Tests that the clear completed button displays correct text

Starting URL: https://demo.playwright.dev/todomvc

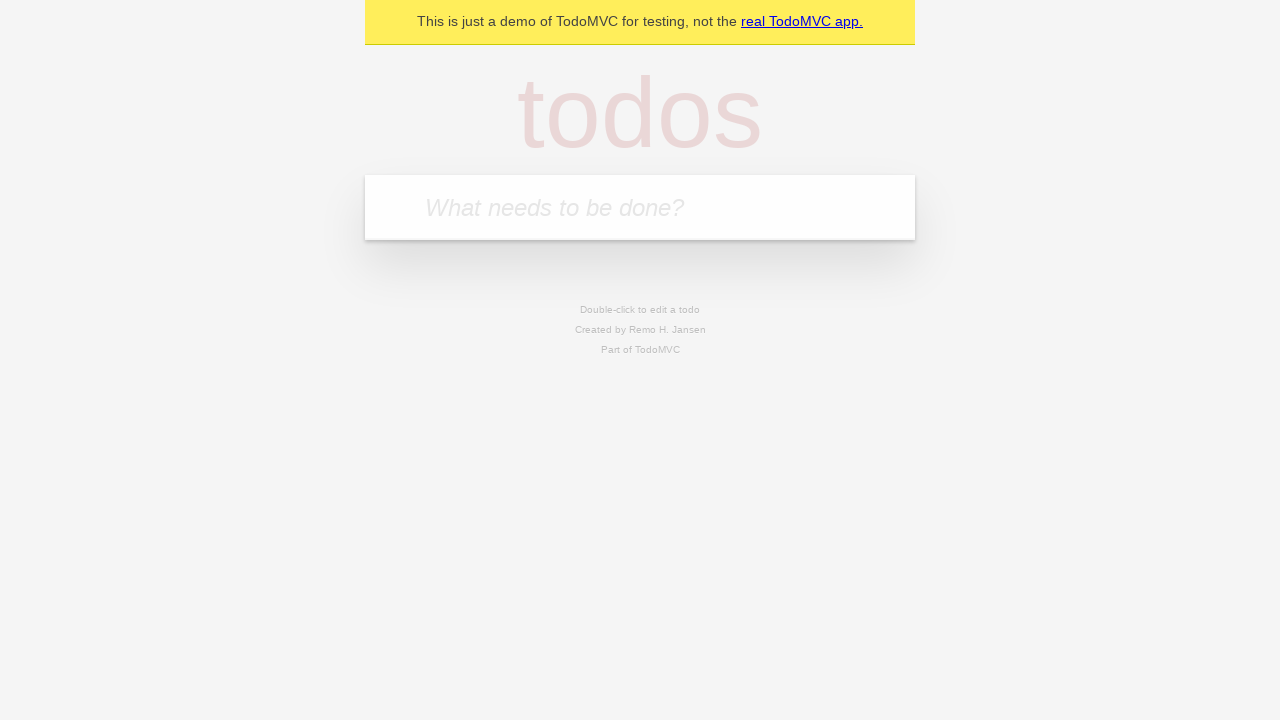

Filled new todo field with 'buy some cheese' on .new-todo
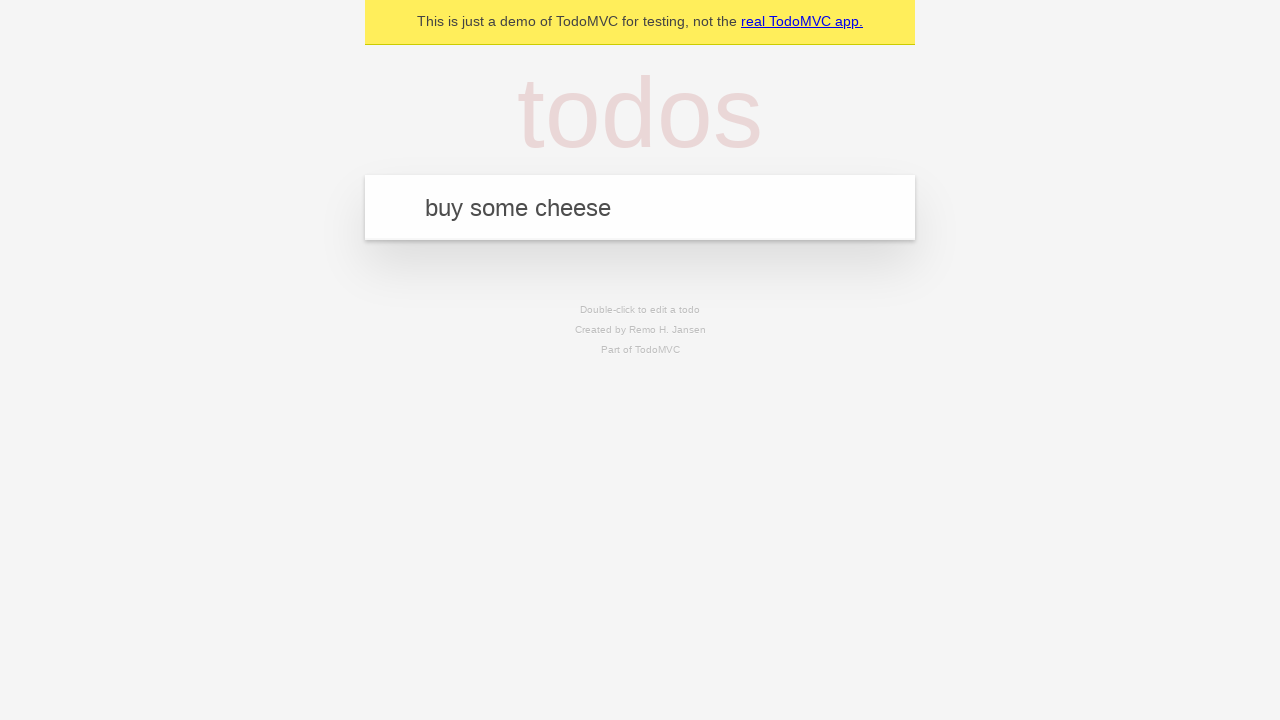

Pressed Enter to add first todo on .new-todo
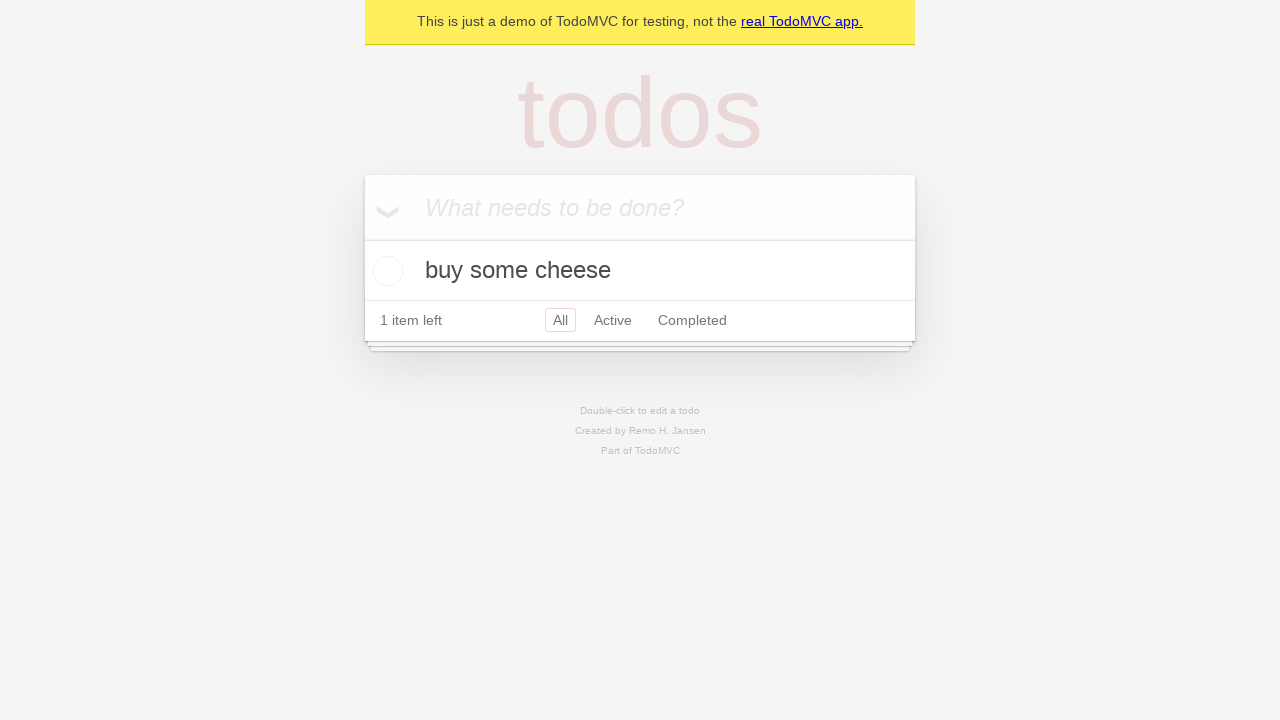

Filled new todo field with 'feed the cat' on .new-todo
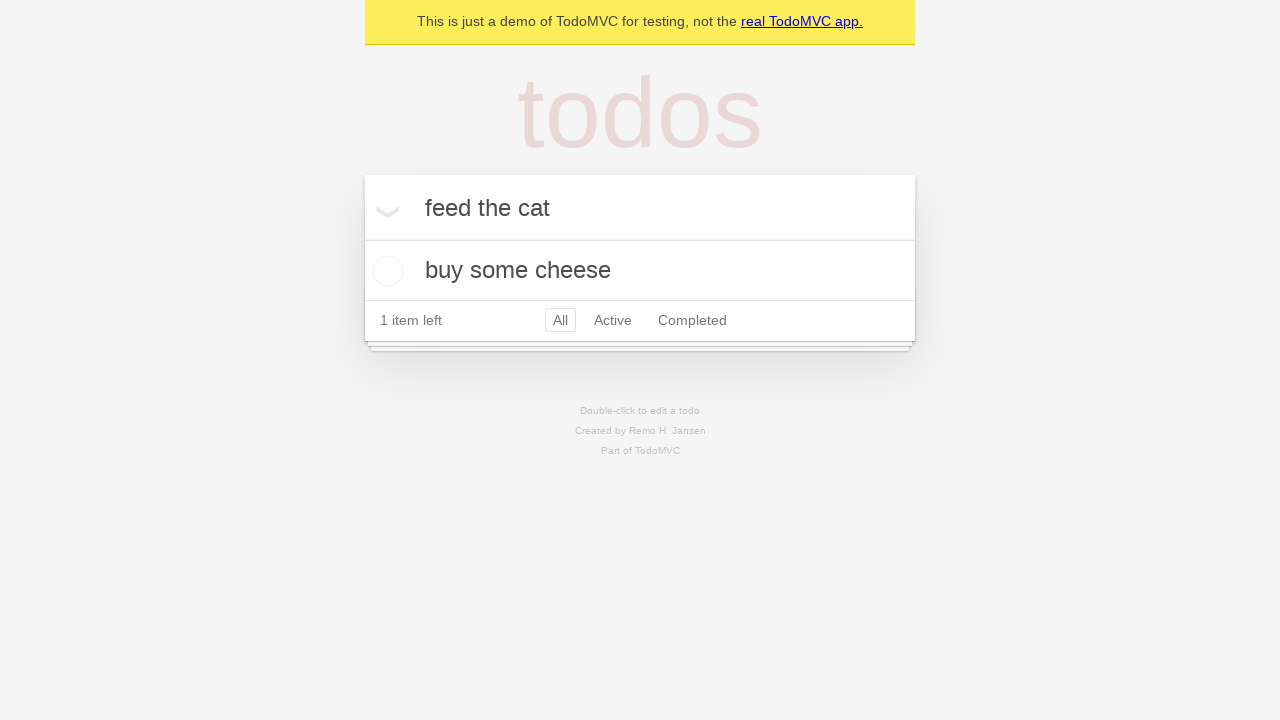

Pressed Enter to add second todo on .new-todo
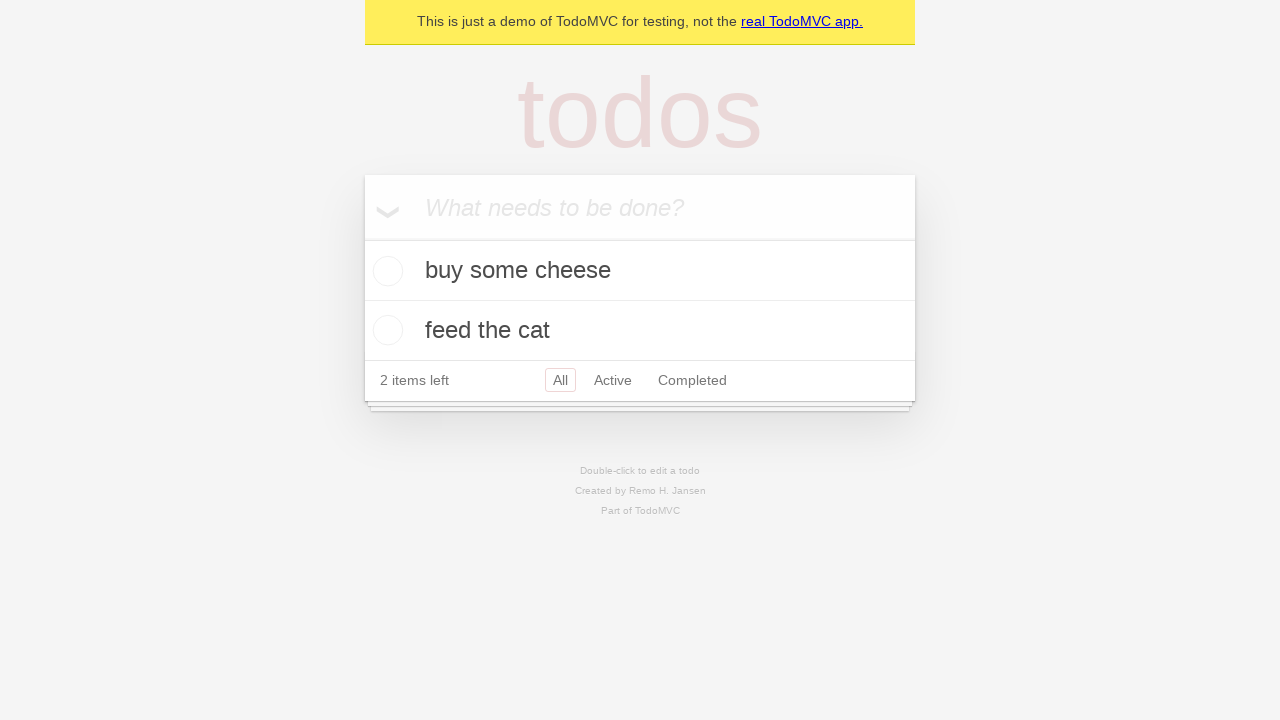

Filled new todo field with 'book a doctors appointment' on .new-todo
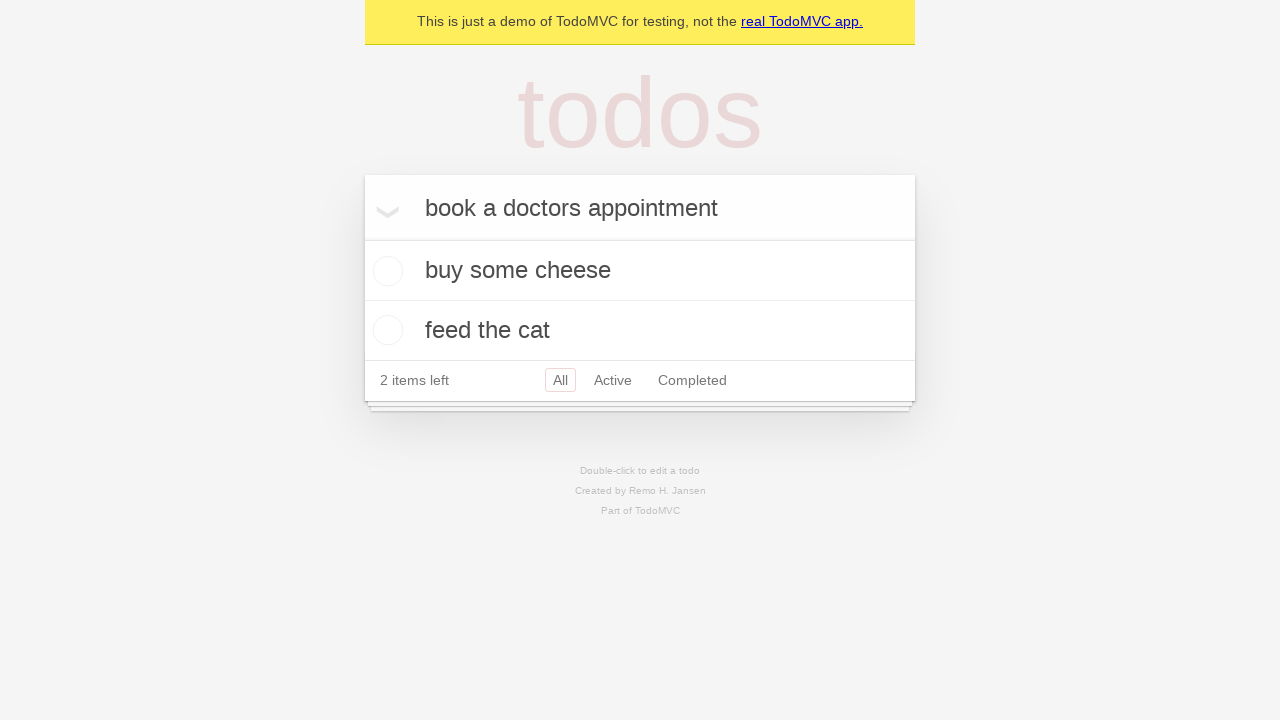

Pressed Enter to add third todo on .new-todo
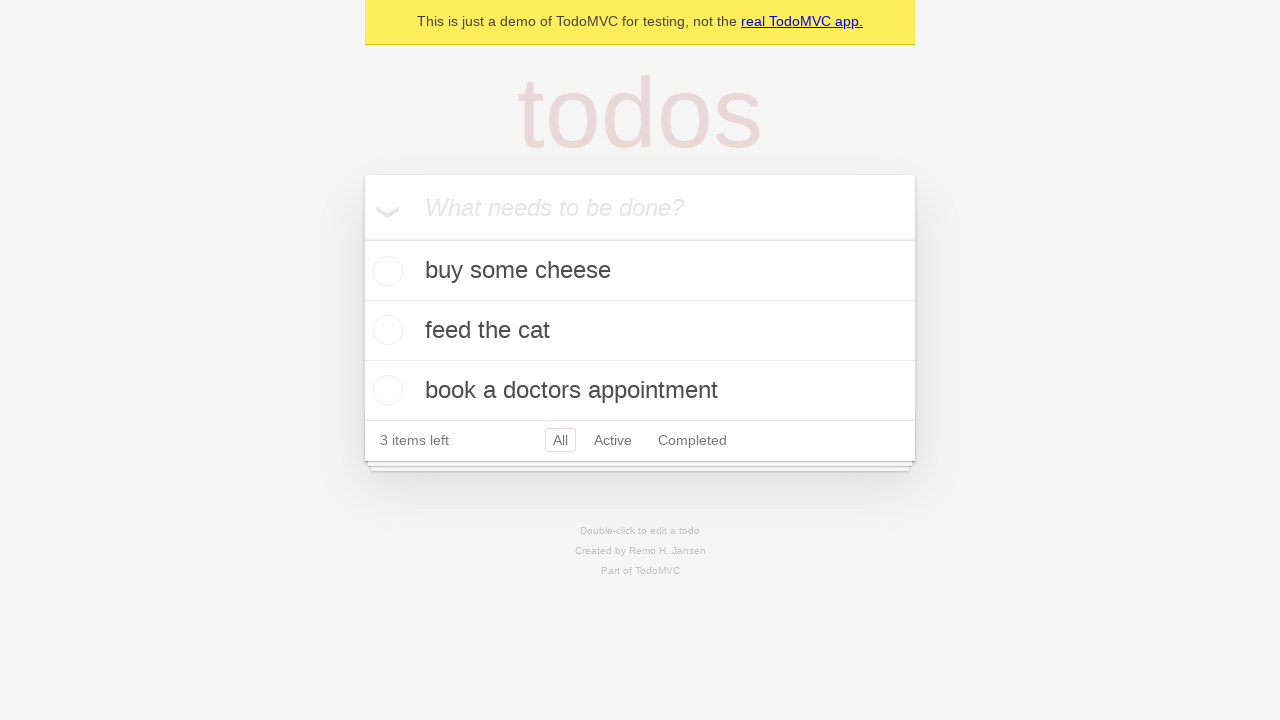

Checked first todo item to mark as completed at (385, 271) on .todo-list li .toggle >> nth=0
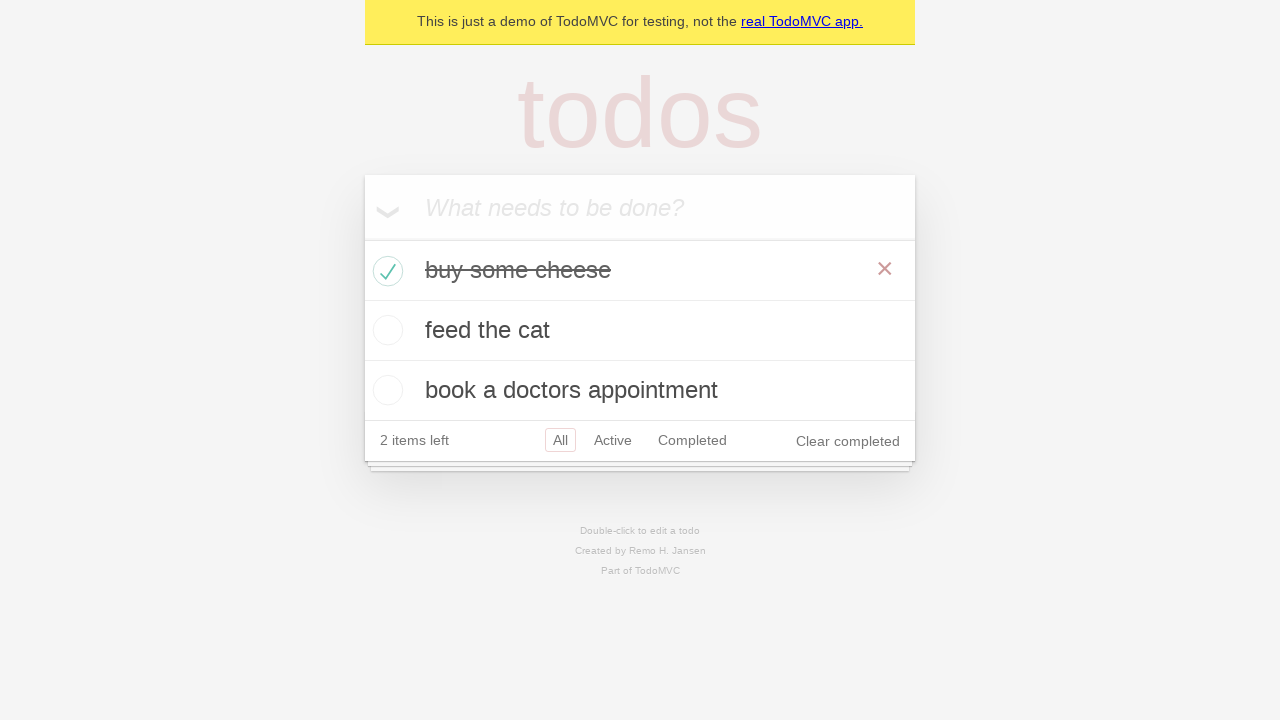

Clear completed button appeared
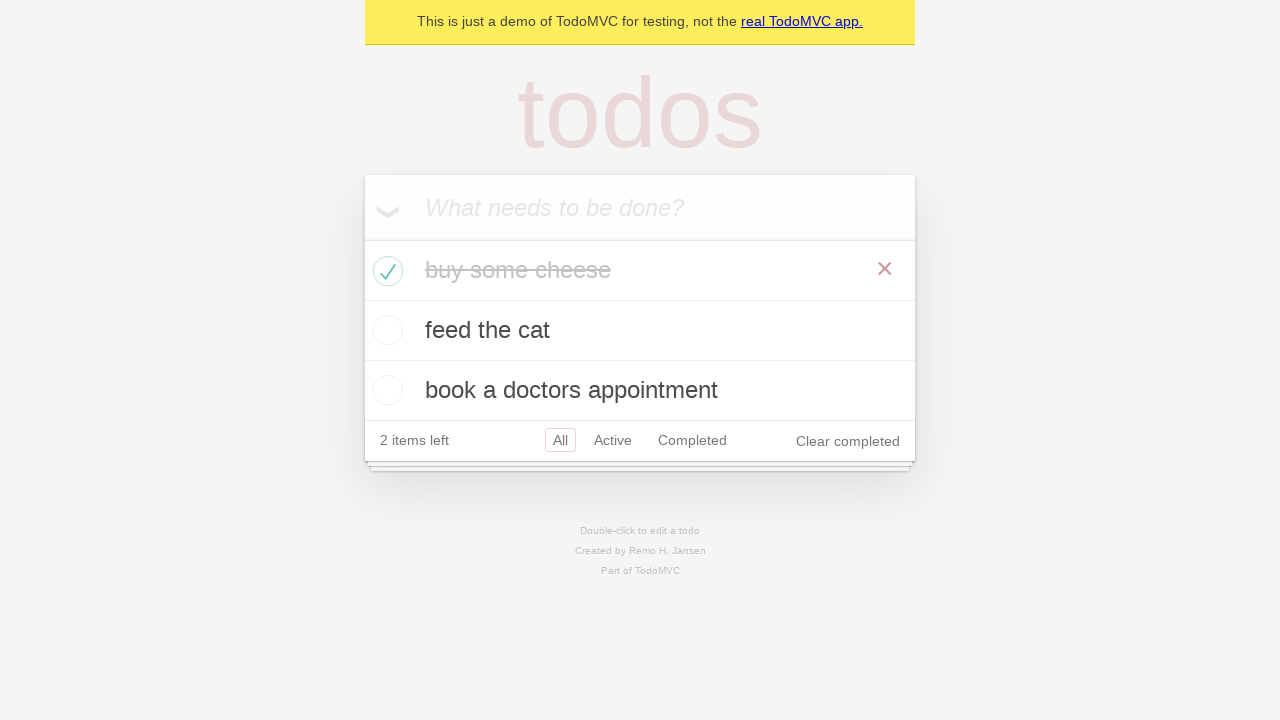

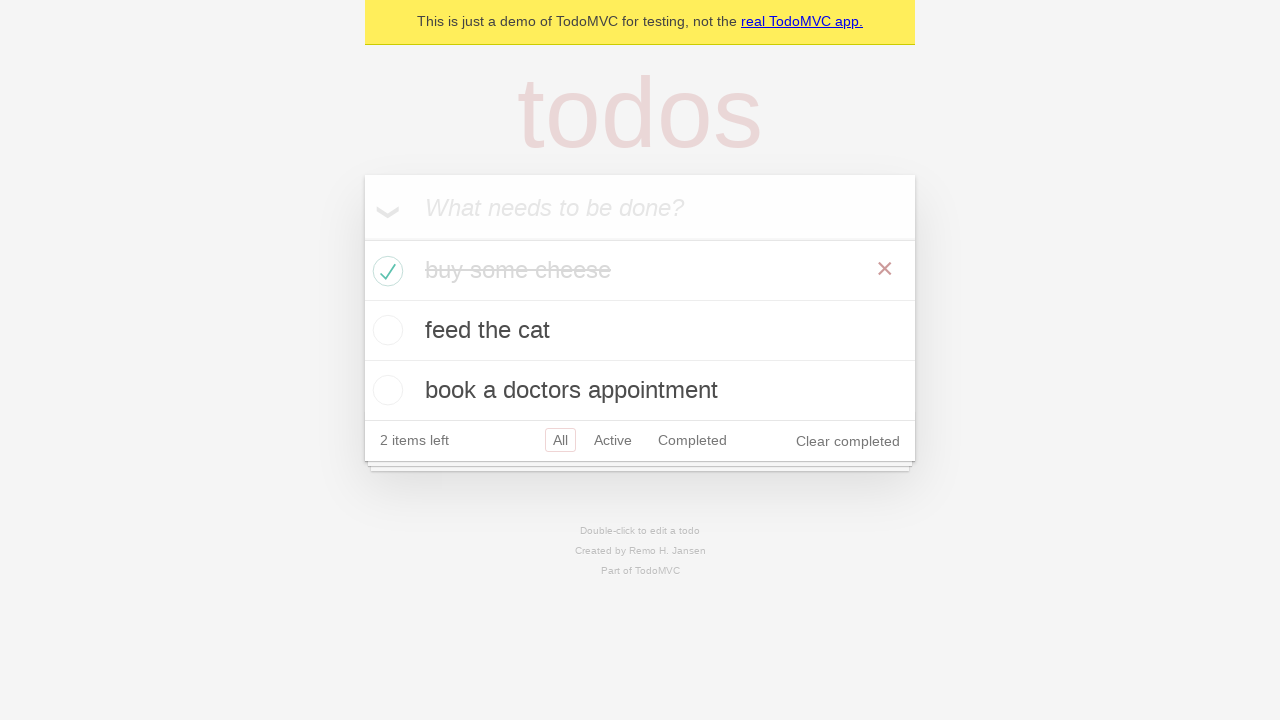